Tests dynamic loading examples by clicking on links using linkText and partialLinkText locators, then verifying the page headers

Starting URL: https://the-internet.herokuapp.com/dynamic_loading

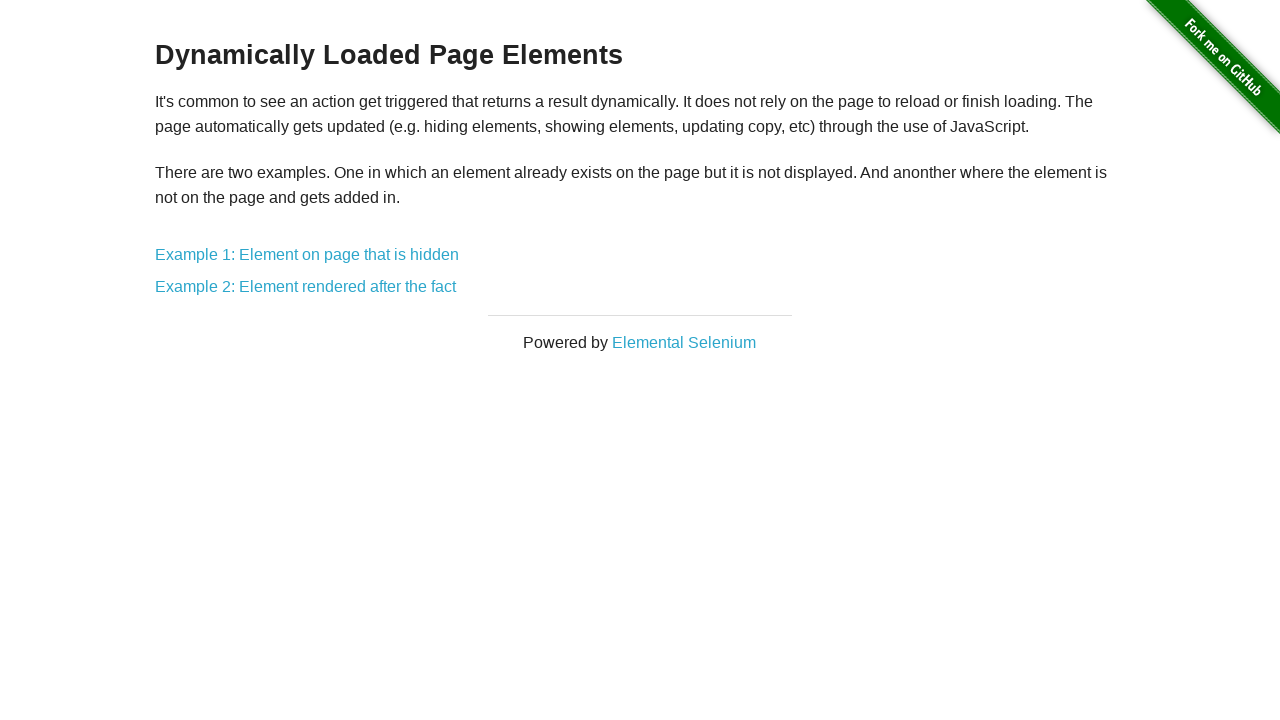

Clicked on Example 1 link using full link text at (307, 255) on text=Example 1: Element on page that is hidden
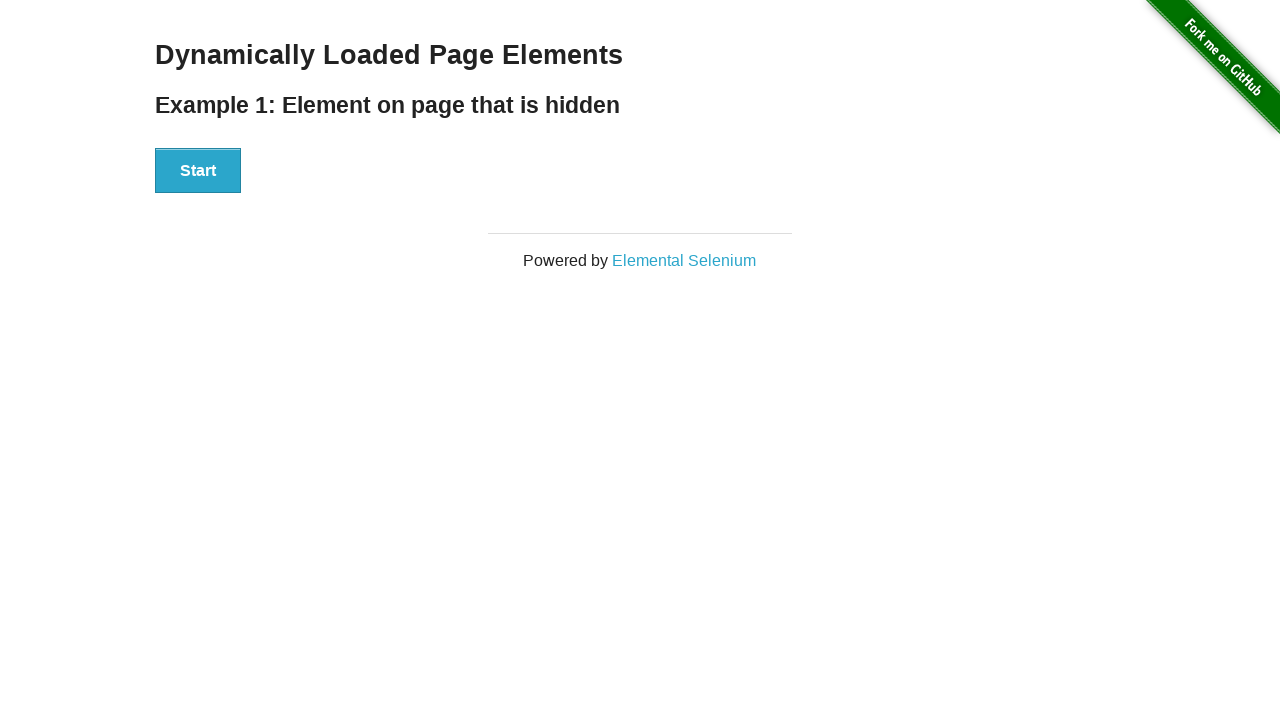

Verified Example 1 header is displayed
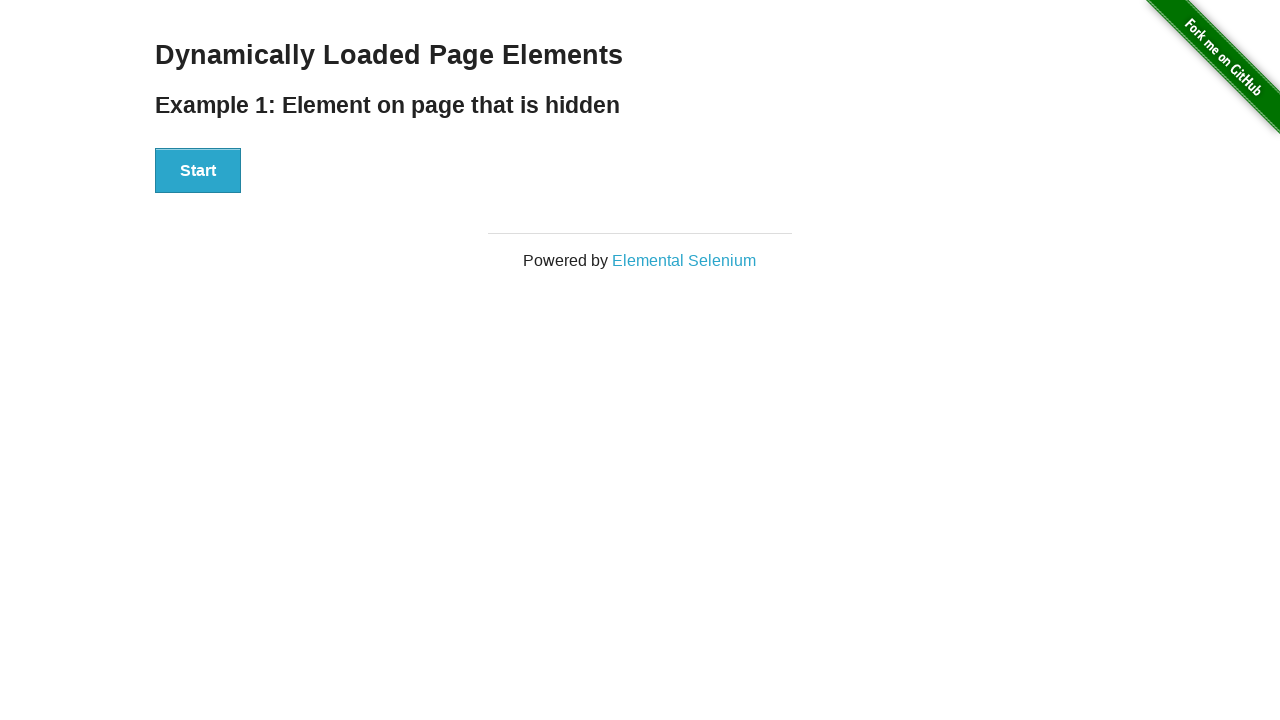

Navigated back to main dynamic loading page
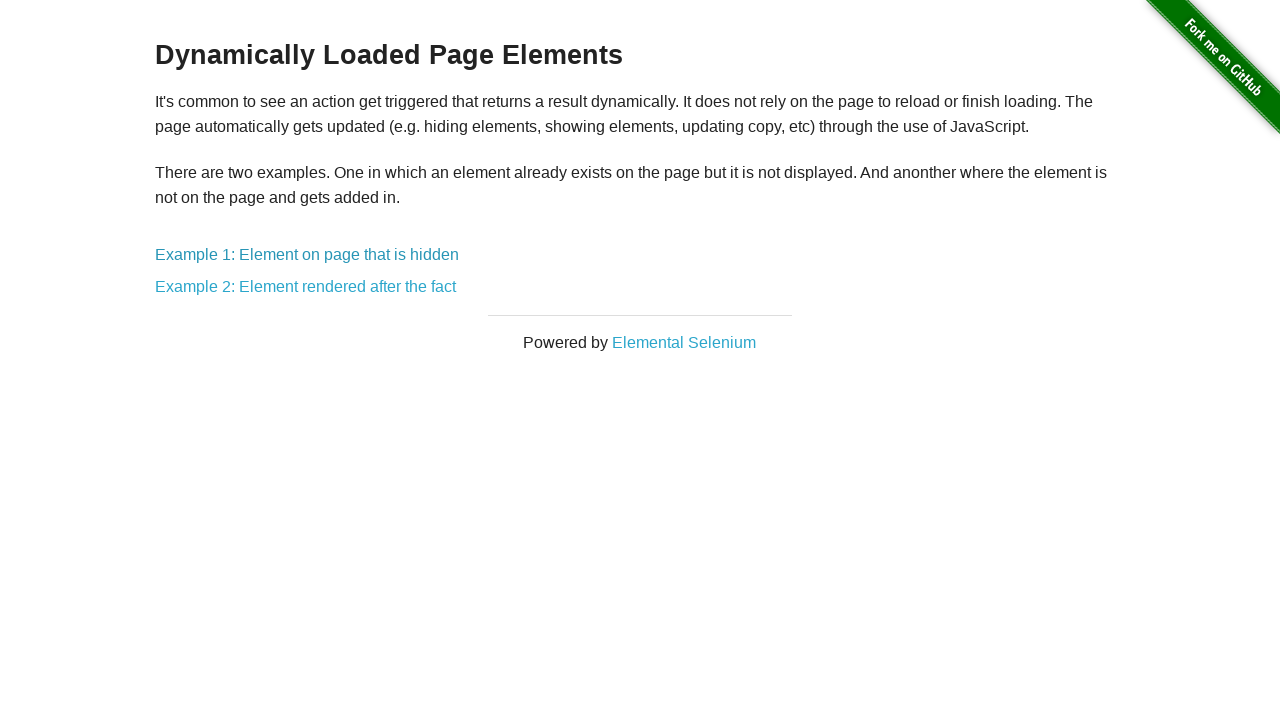

Clicked on Example 2 link using partial link text at (306, 287) on text=Example 2
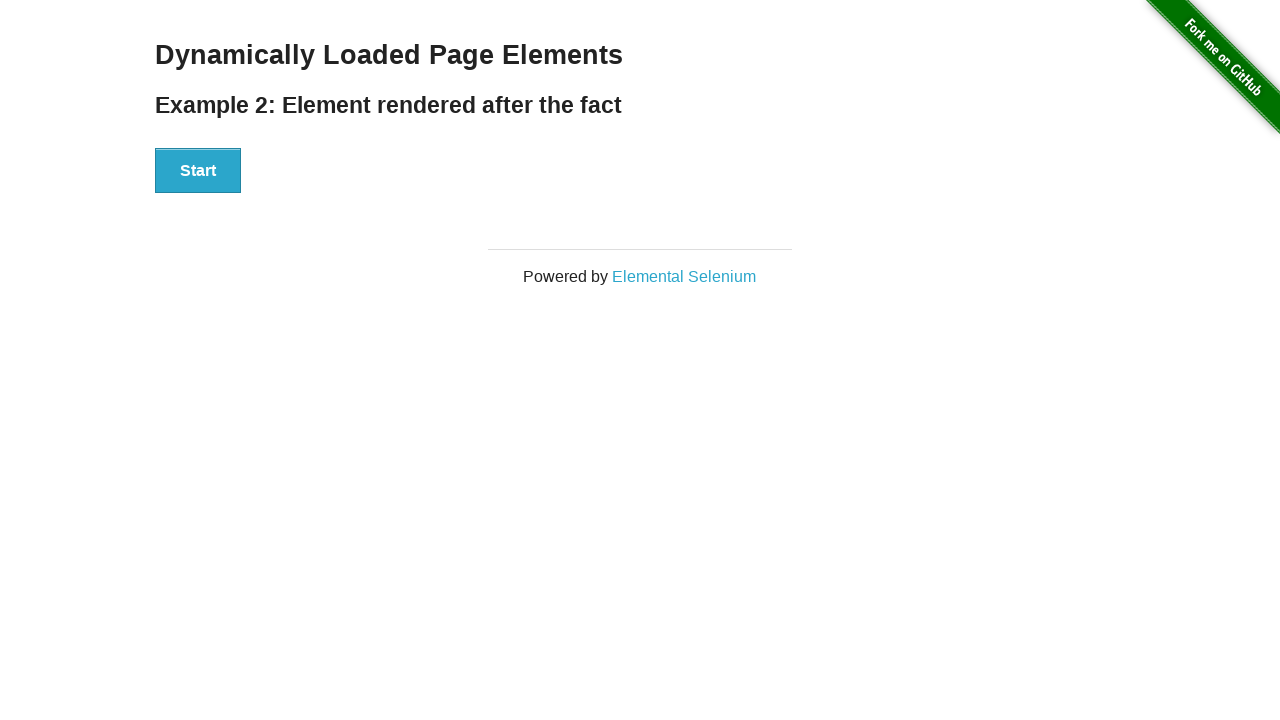

Verified Example 2 header is displayed
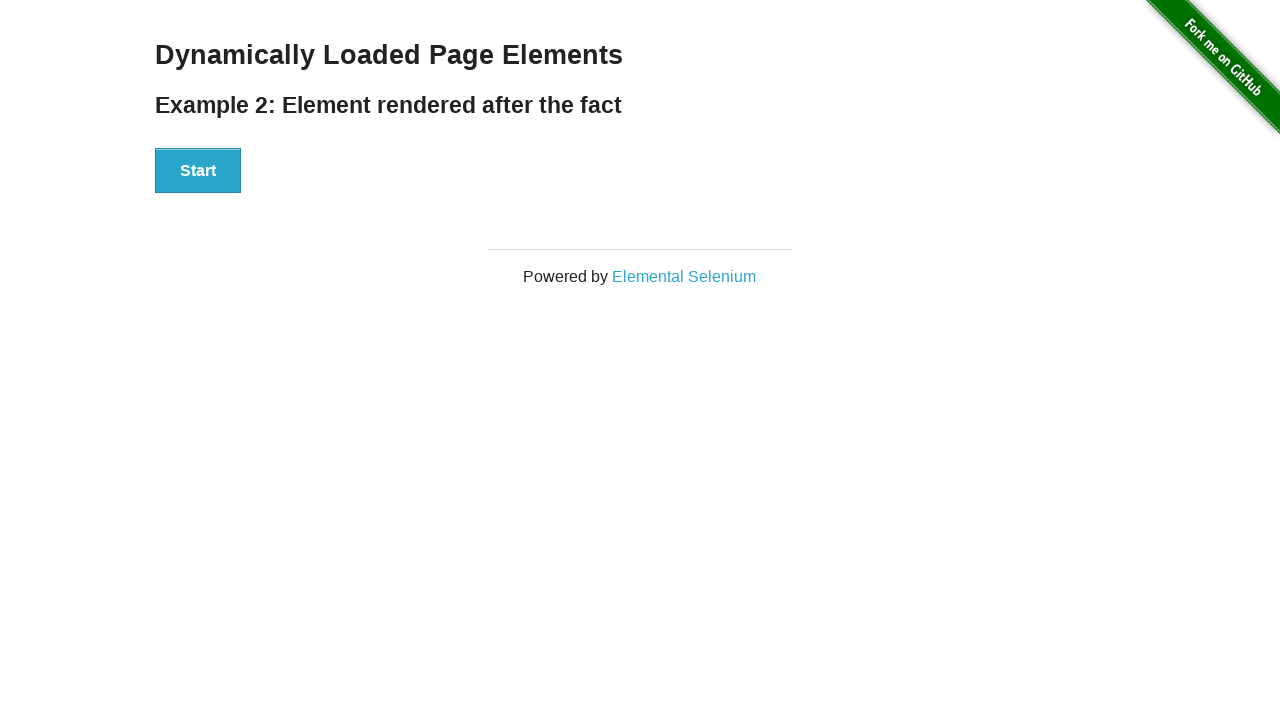

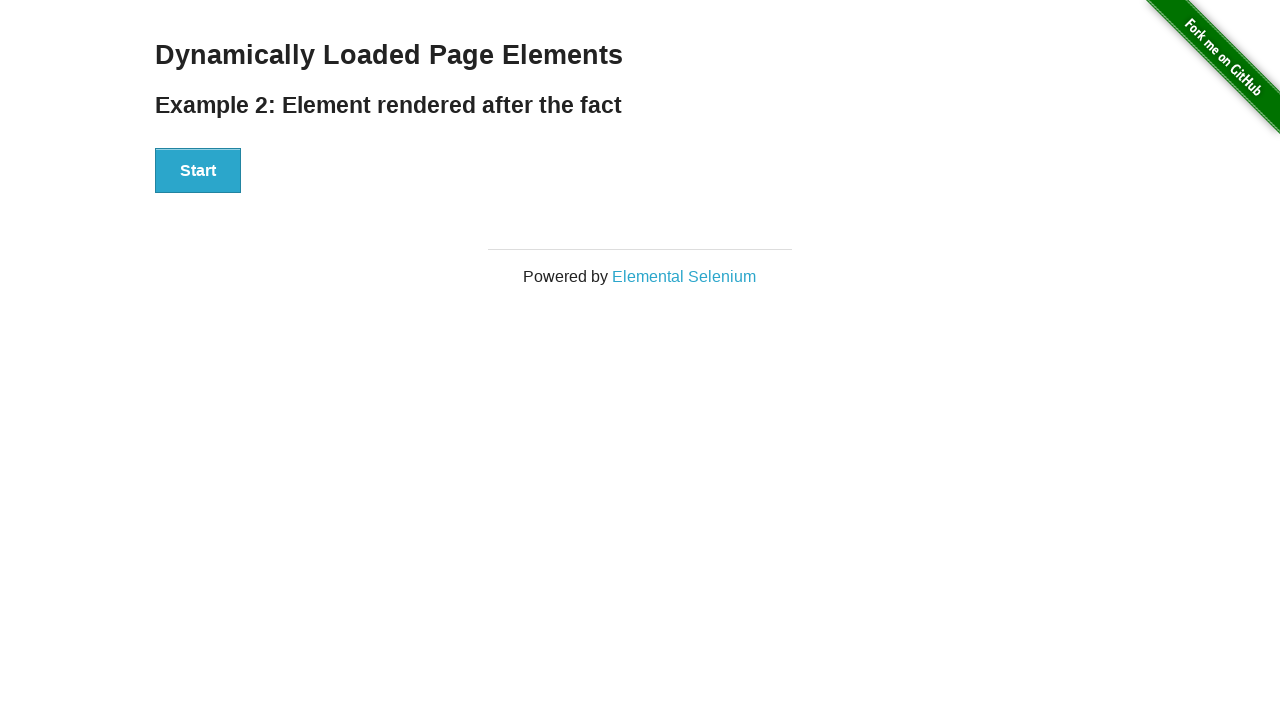